Tests dynamic page loading where the target element is initially hidden, clicking Start and waiting for it to become visible after loading

Starting URL: http://the-internet.herokuapp.com/dynamic_loading/1

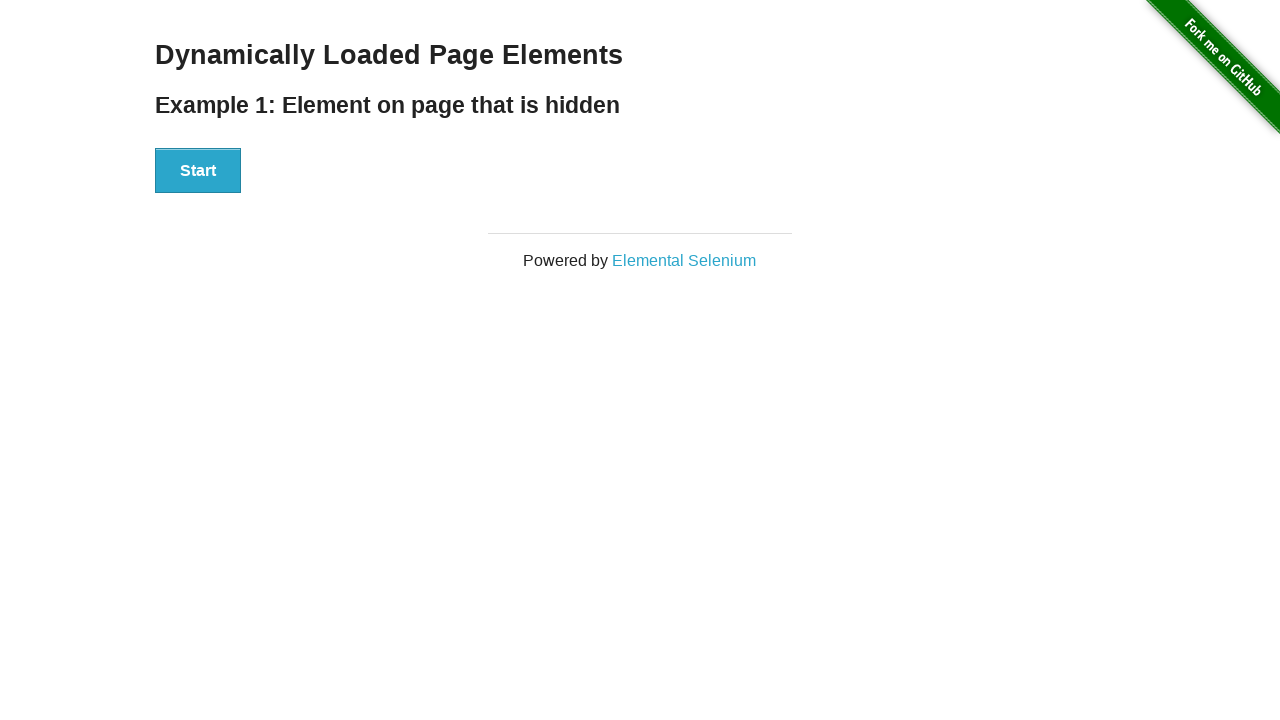

Clicked Start button to initiate dynamic loading at (198, 171) on #start button
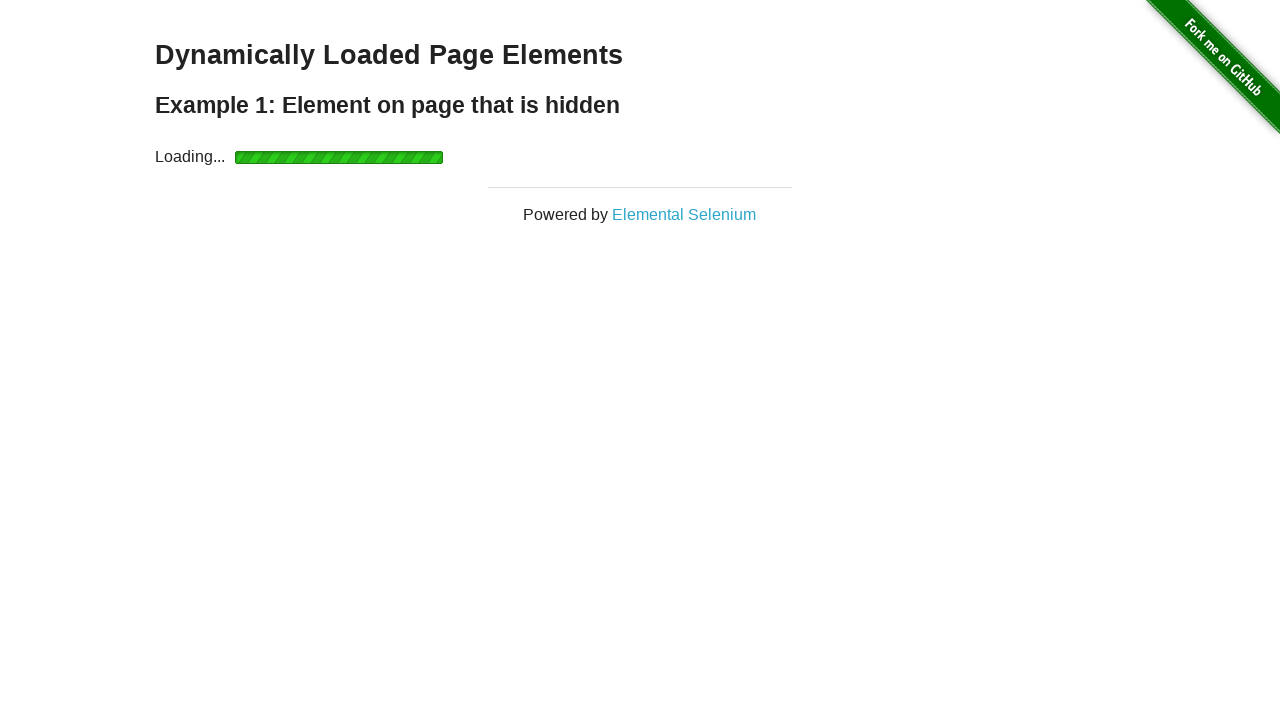

Waited for finish element to become visible after loading completed
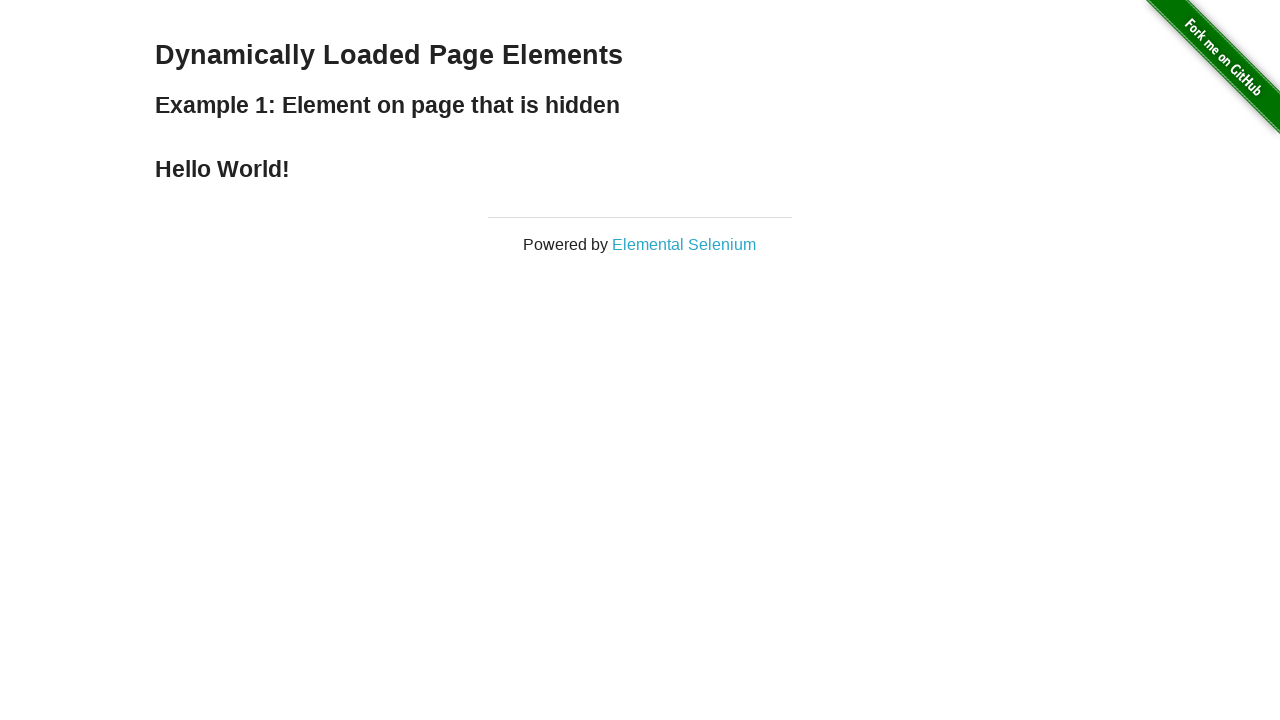

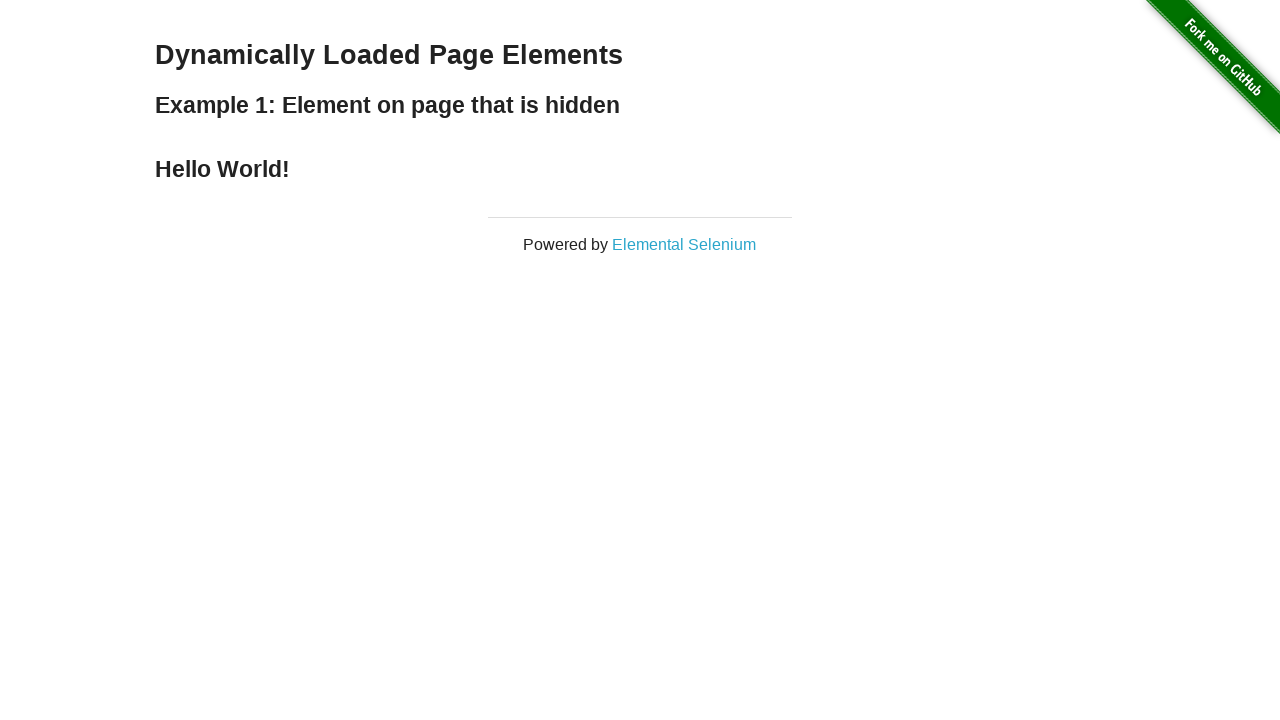